Navigates to Cleartrip travel website and verifies the page loads successfully by waiting for content to appear.

Starting URL: https://www.cleartrip.com/

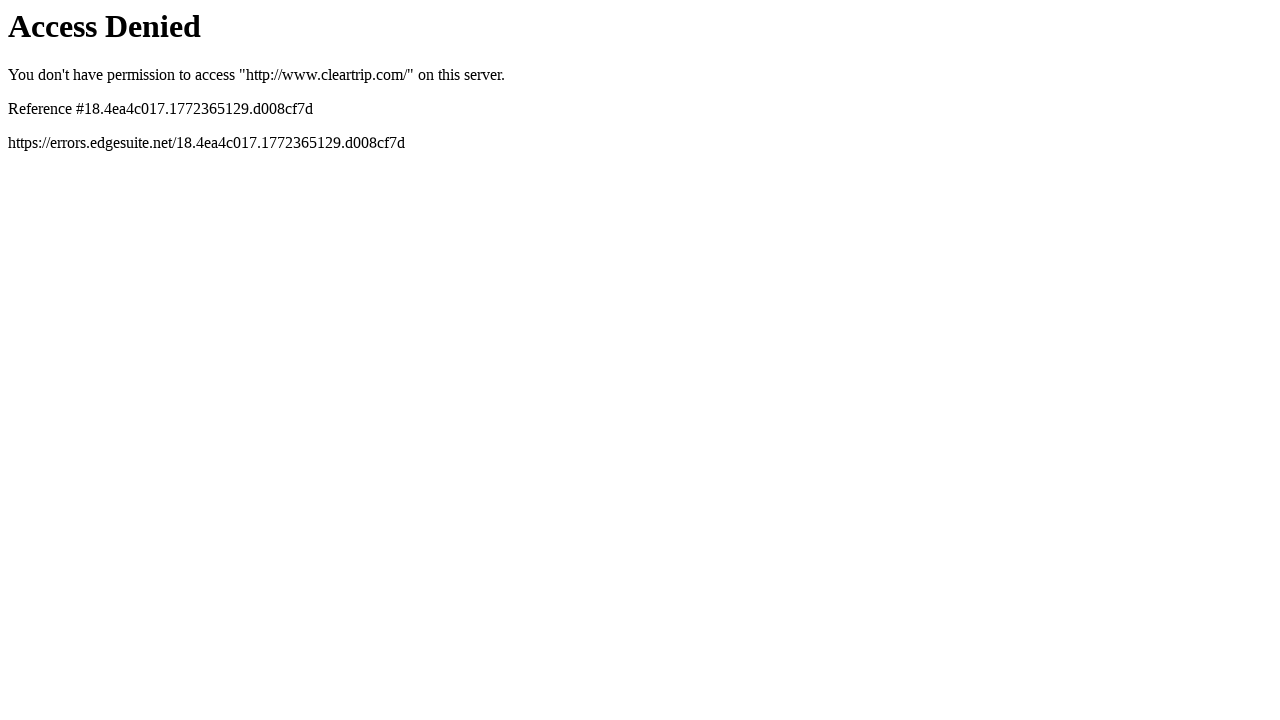

Navigated to Cleartrip travel website
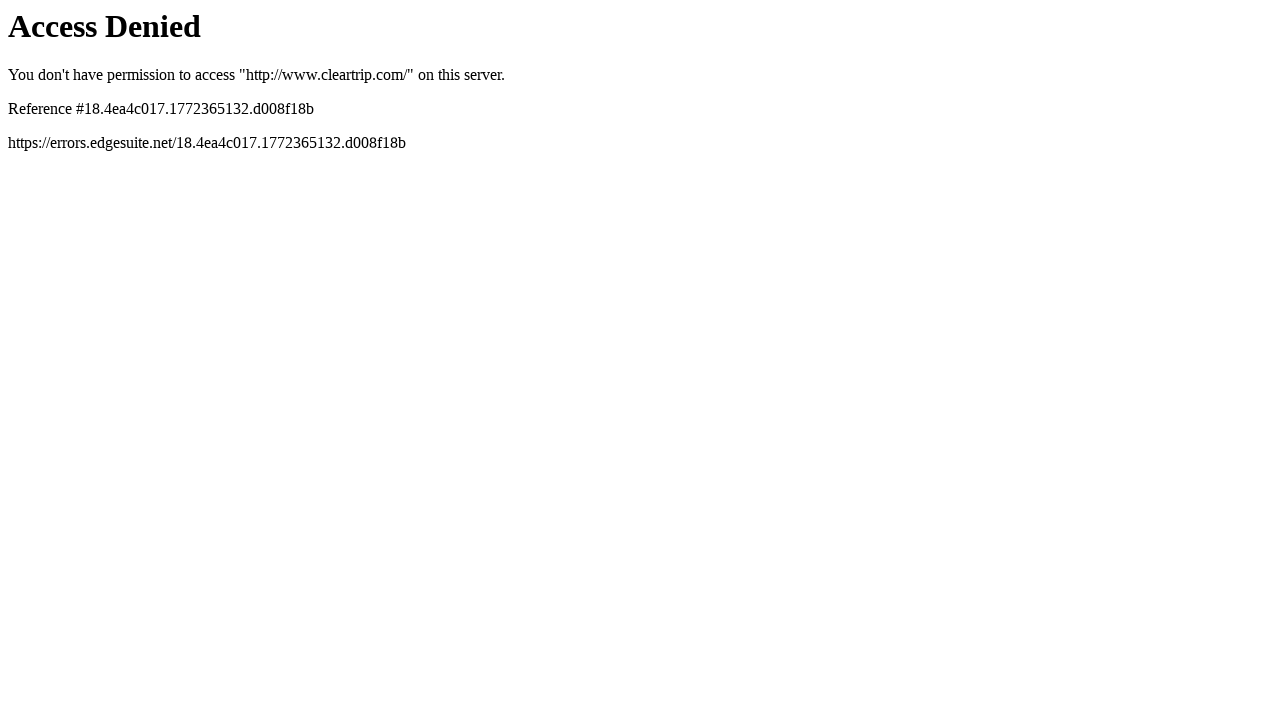

Page DOM content loaded
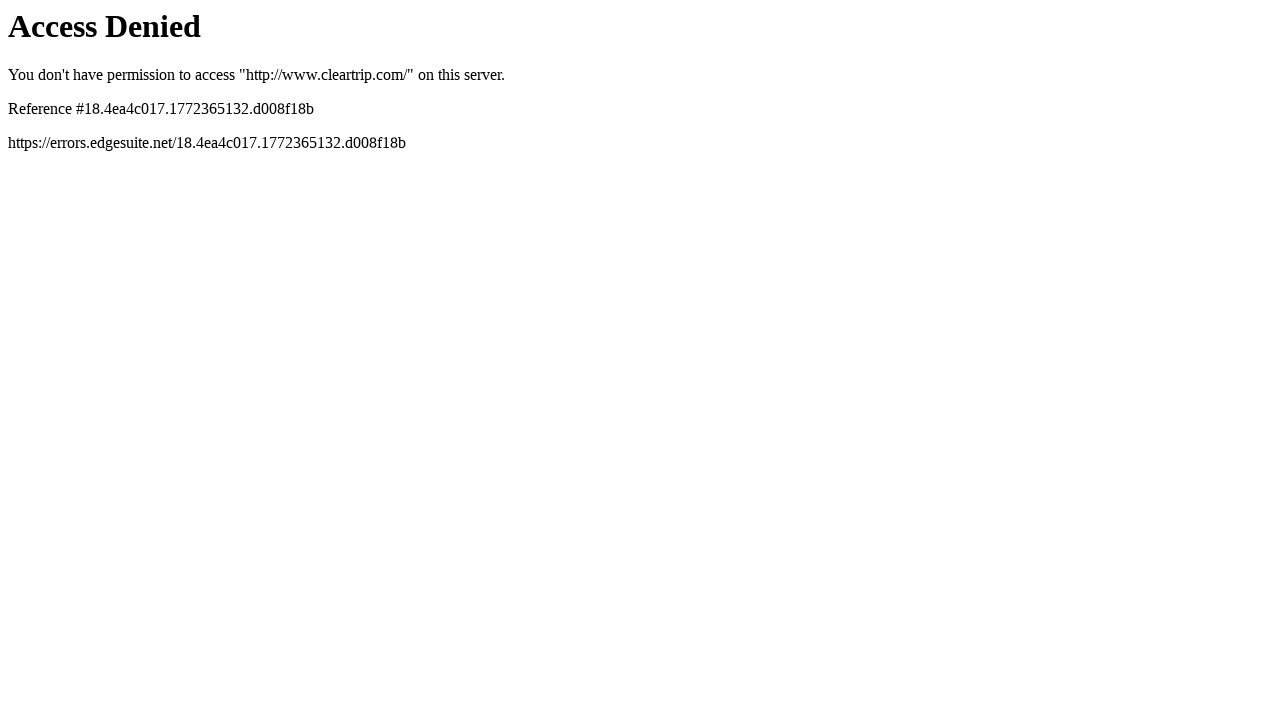

Page body content is visible, page loaded successfully
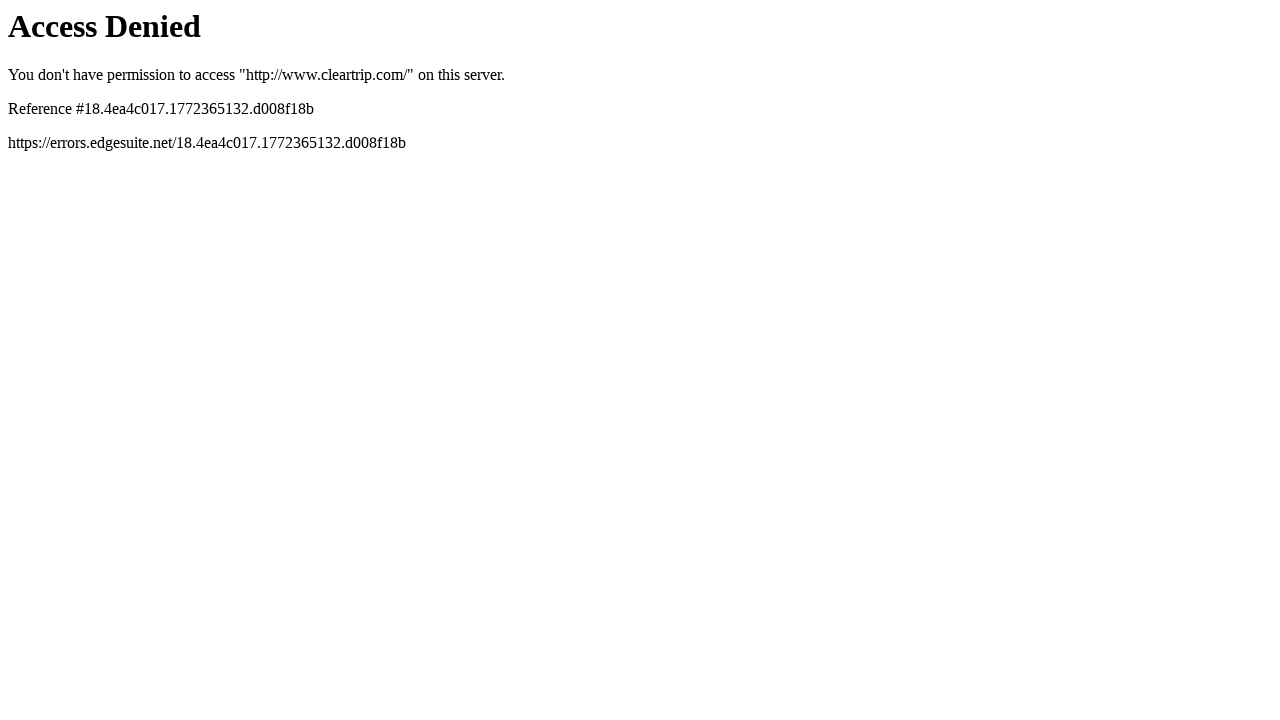

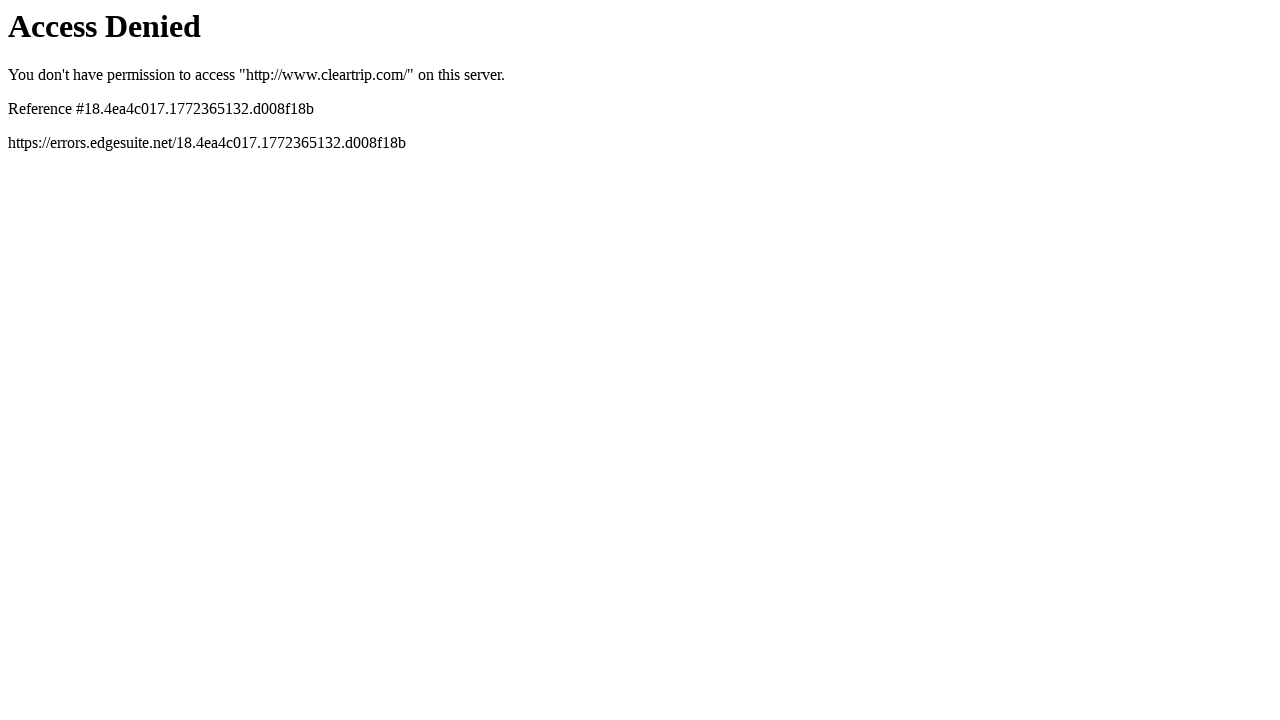